Navigates to NVIDIA homepage and verifies the current URL matches the expected URL

Starting URL: https://www.nvidia.com/en-us/

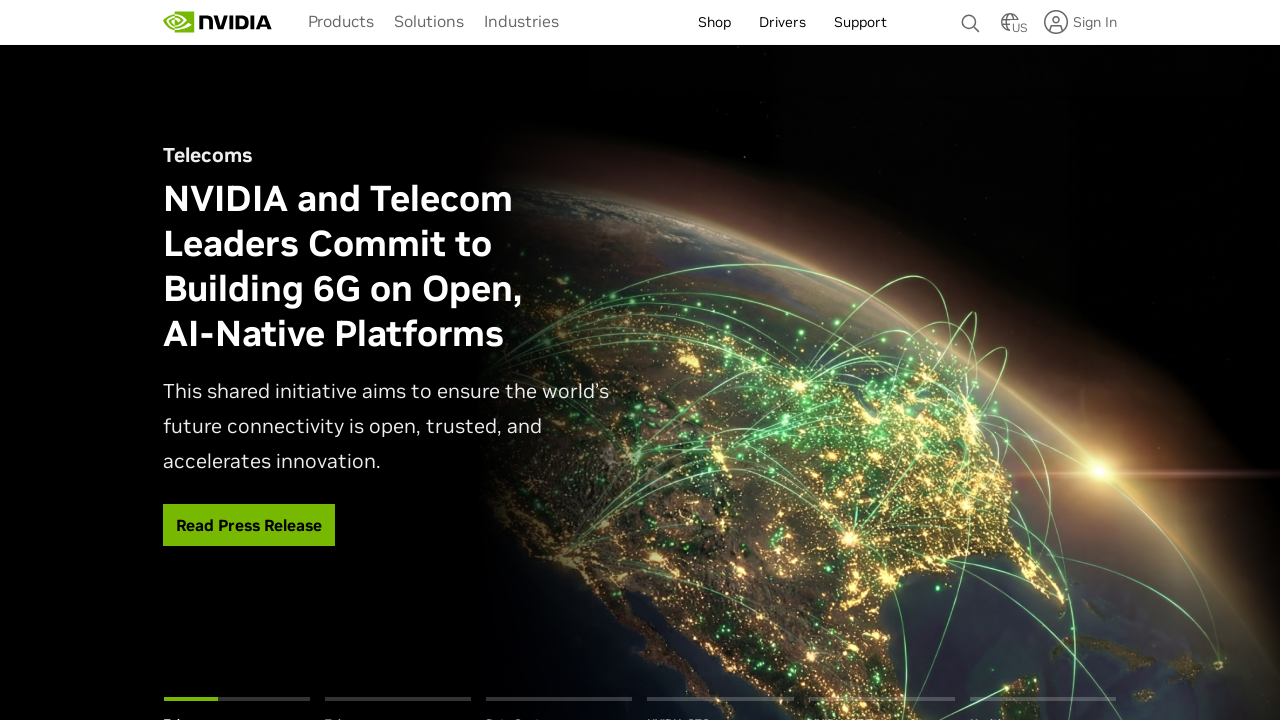

Set expected URL to https://www.nvidia.com/en-us/
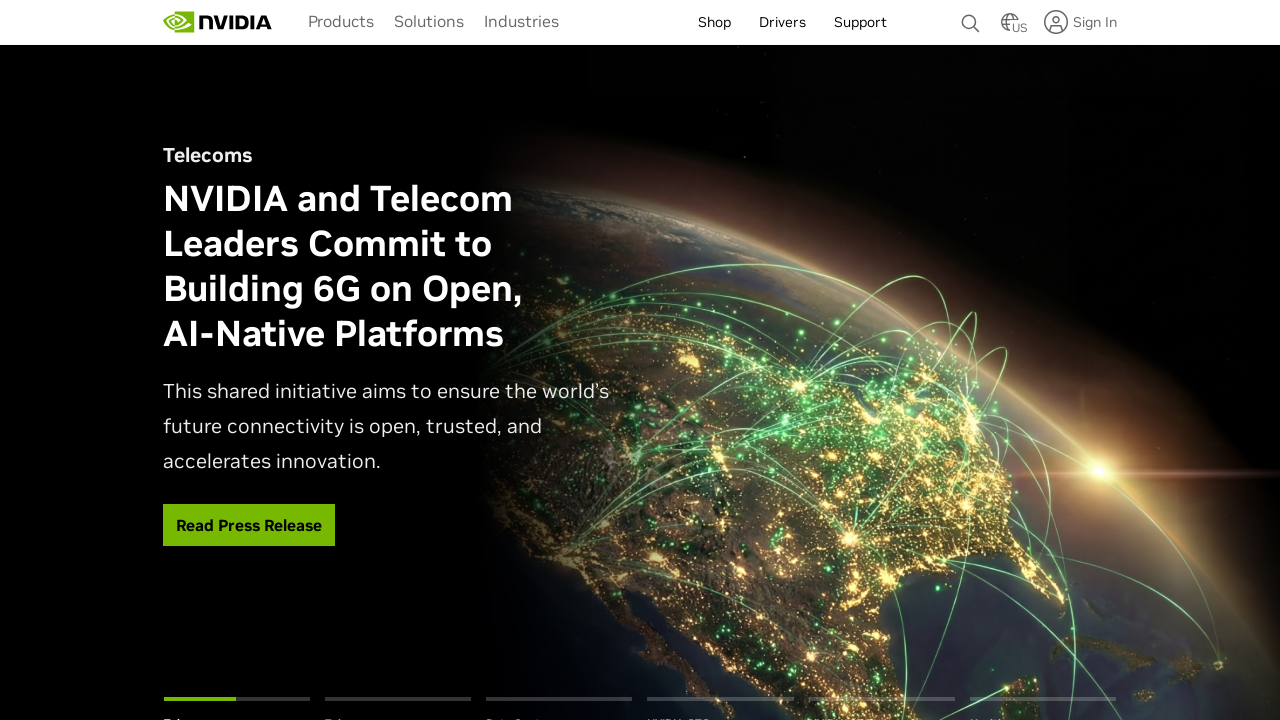

Retrieved current page URL
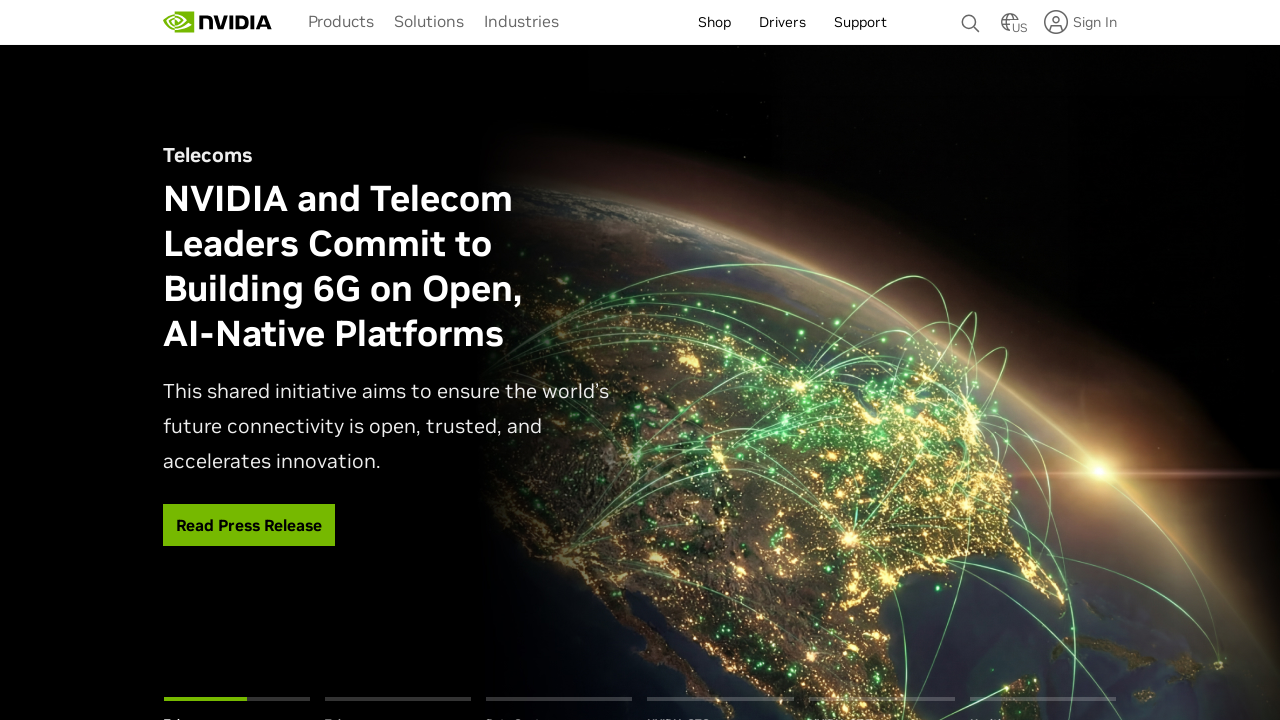

Verified current URL matches expected URL https://www.nvidia.com/en-us/
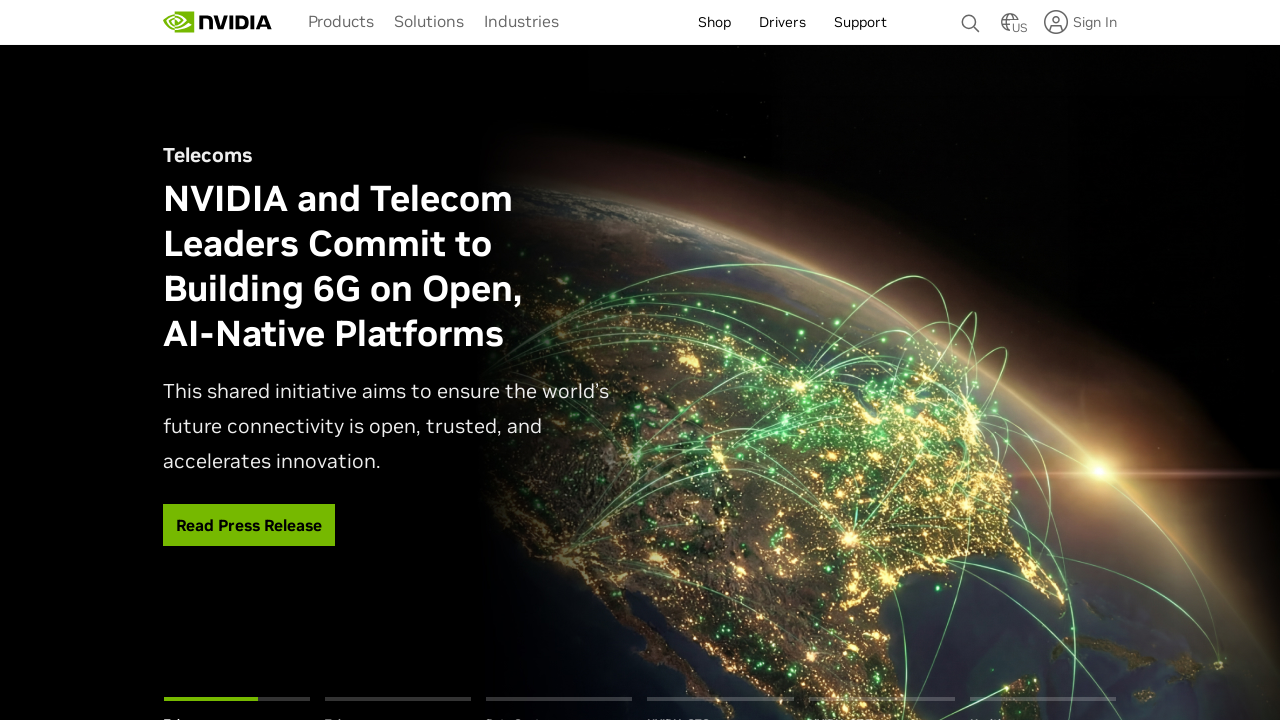

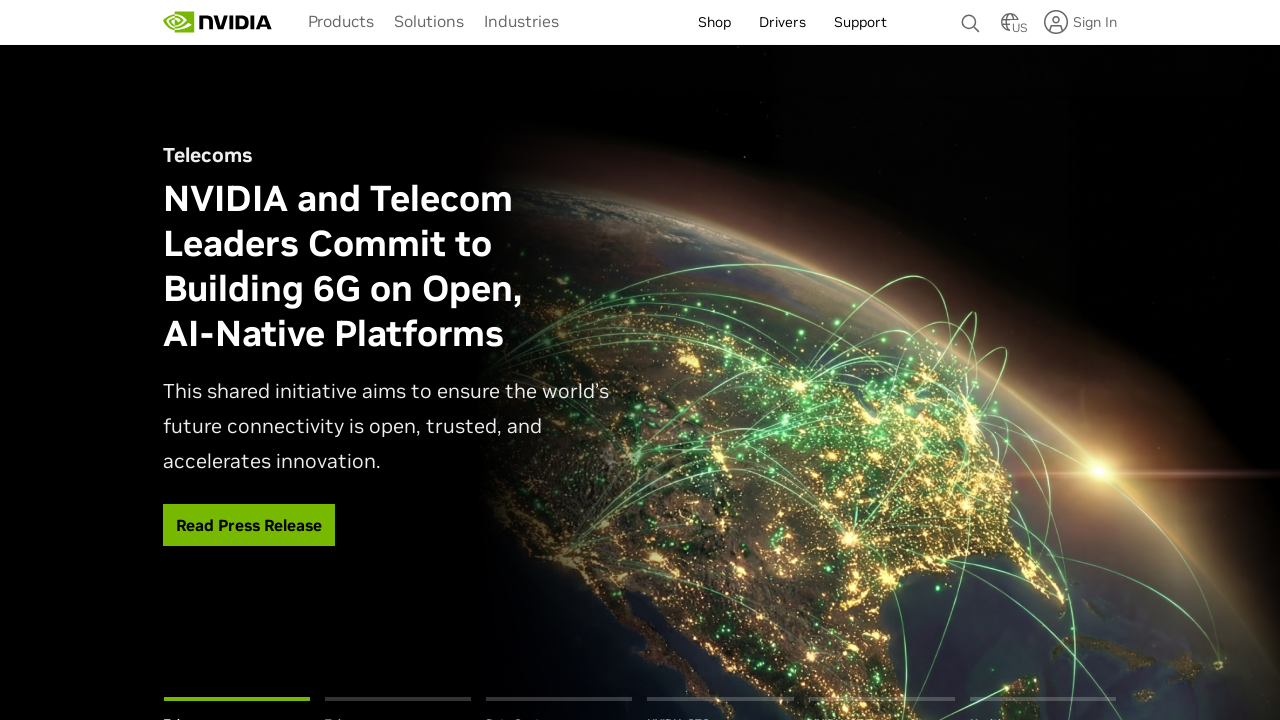